Tests an explicit wait scenario where the script waits for a price to change to $100, clicks a book button, retrieves a value, calculates a mathematical formula, and submits the answer.

Starting URL: http://suninjuly.github.io/explicit_wait2.html

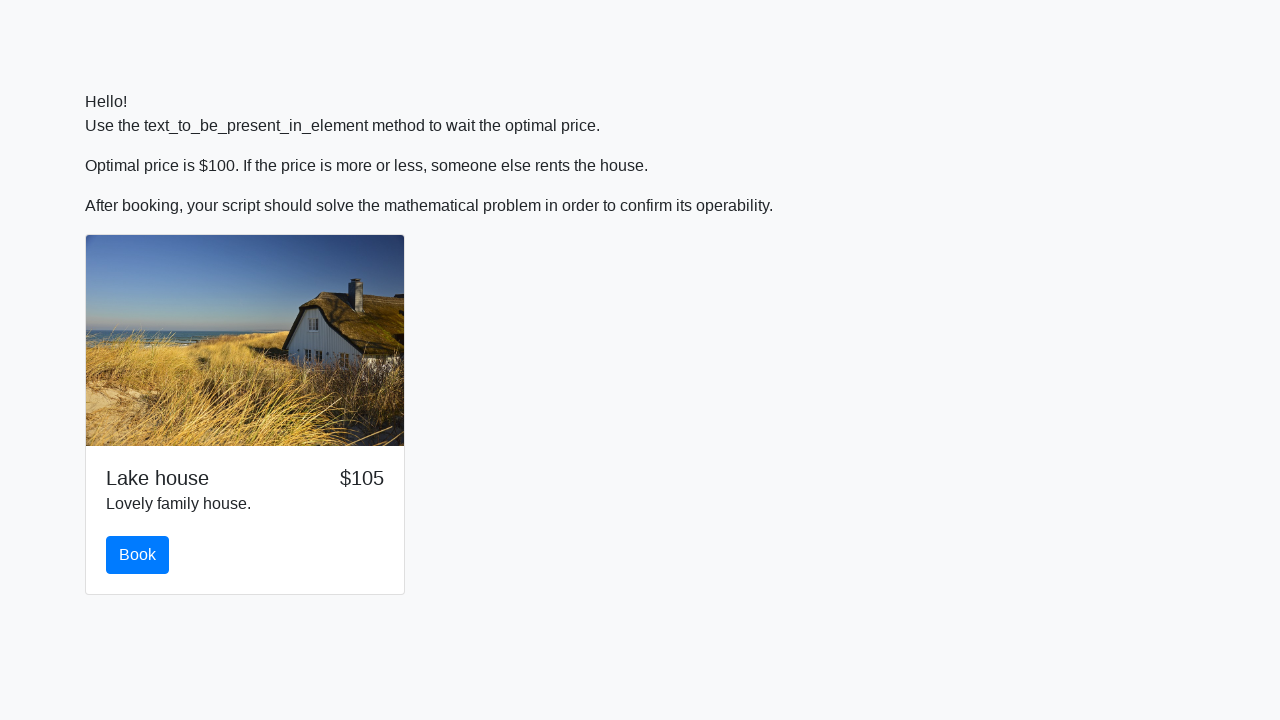

Waited for price to change to $100
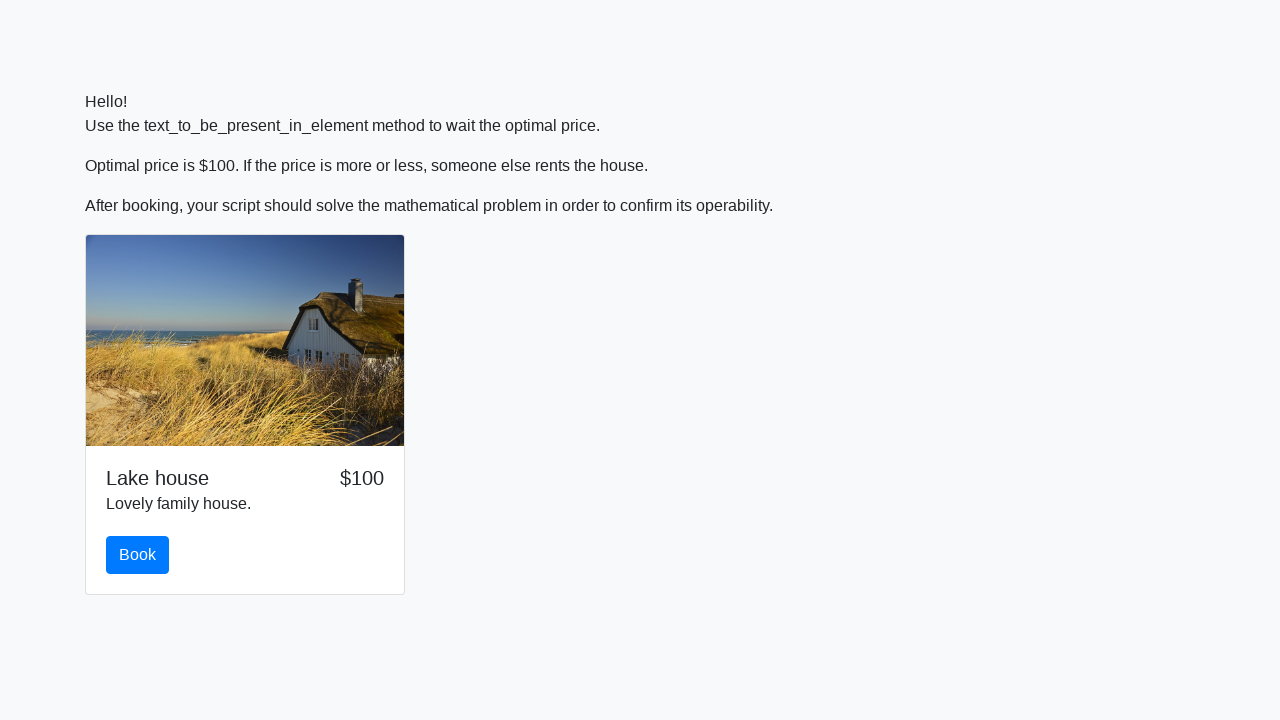

Clicked the book button at (138, 555) on #book
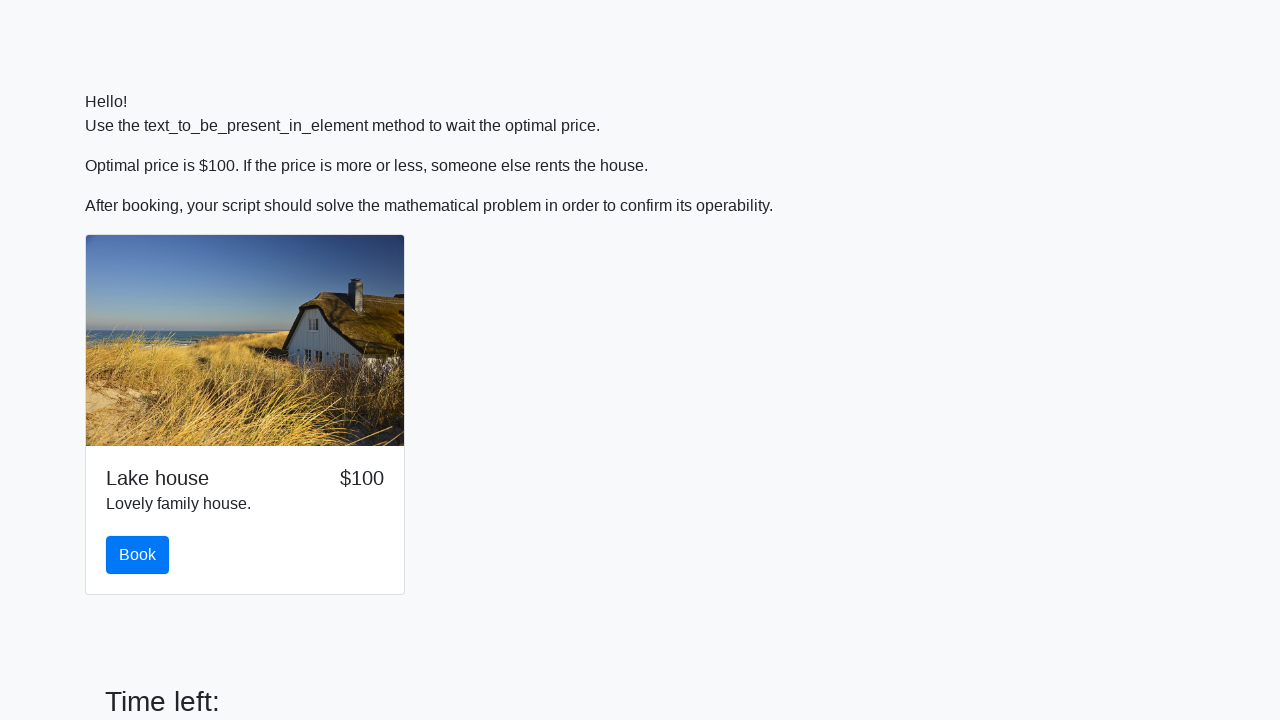

Scrolled to input value element
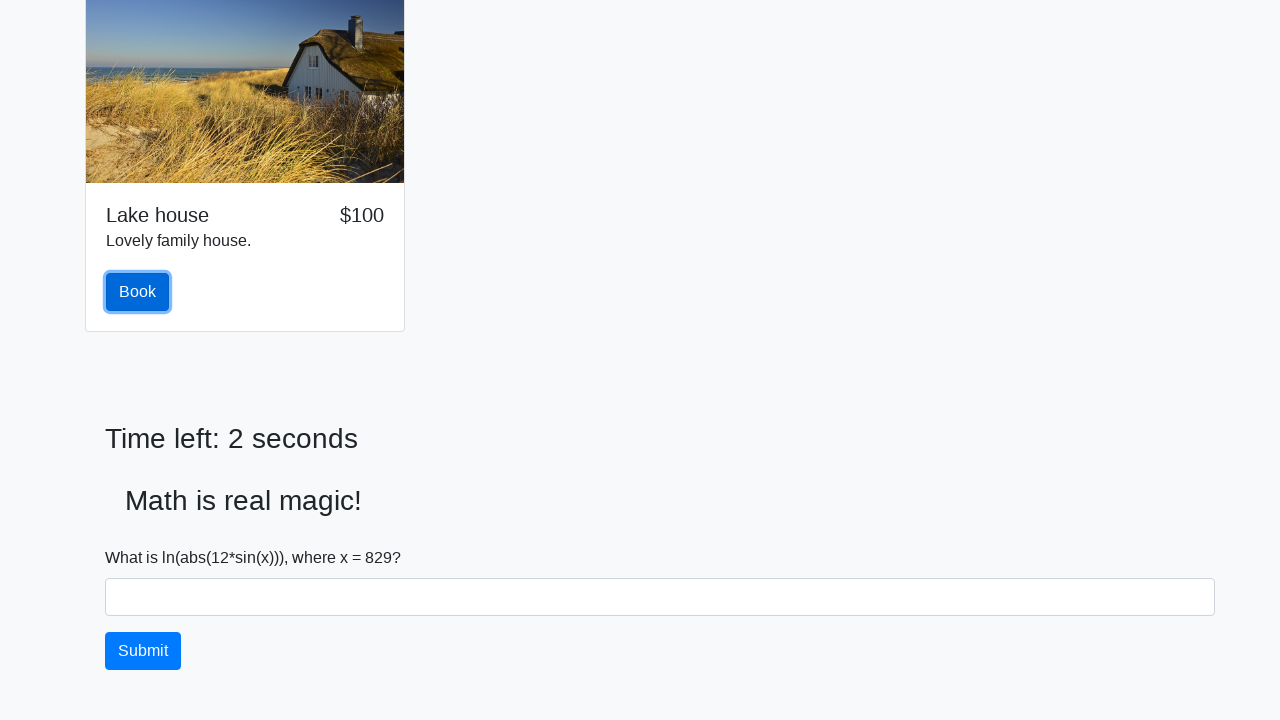

Retrieved input value: 829
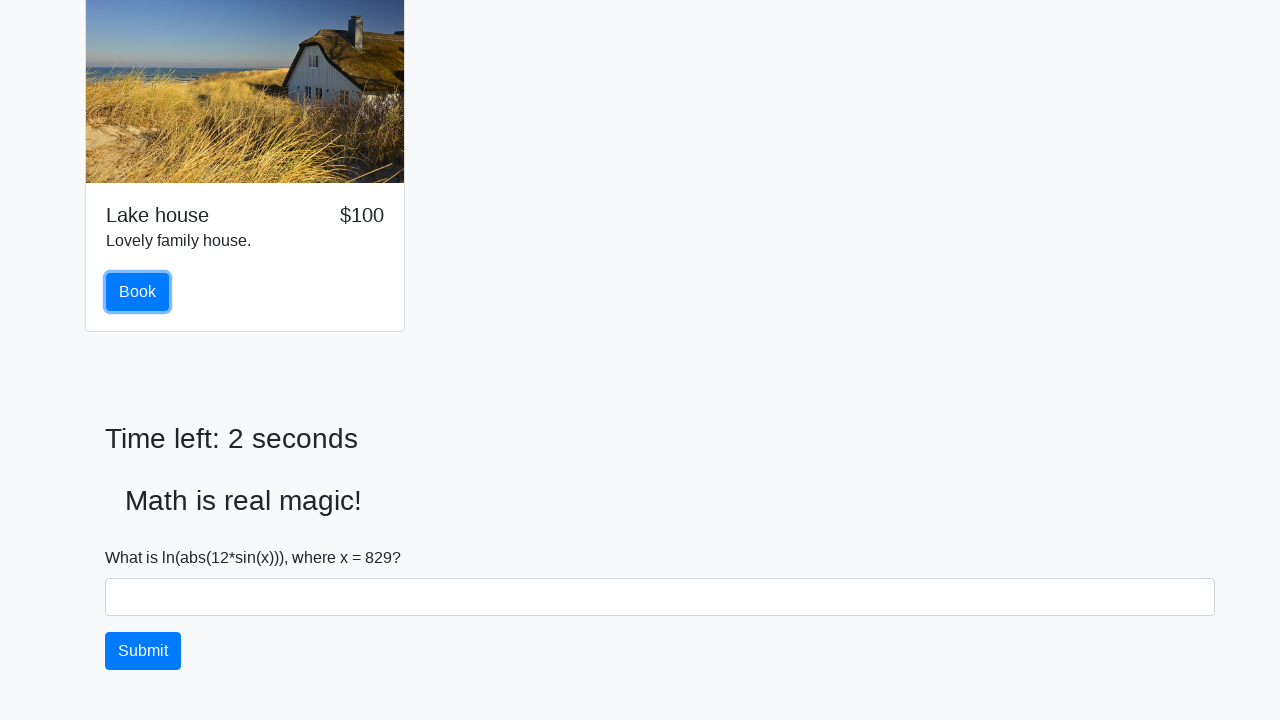

Calculated result using formula ln(abs(12*sin(x))): 1.4942913342230395
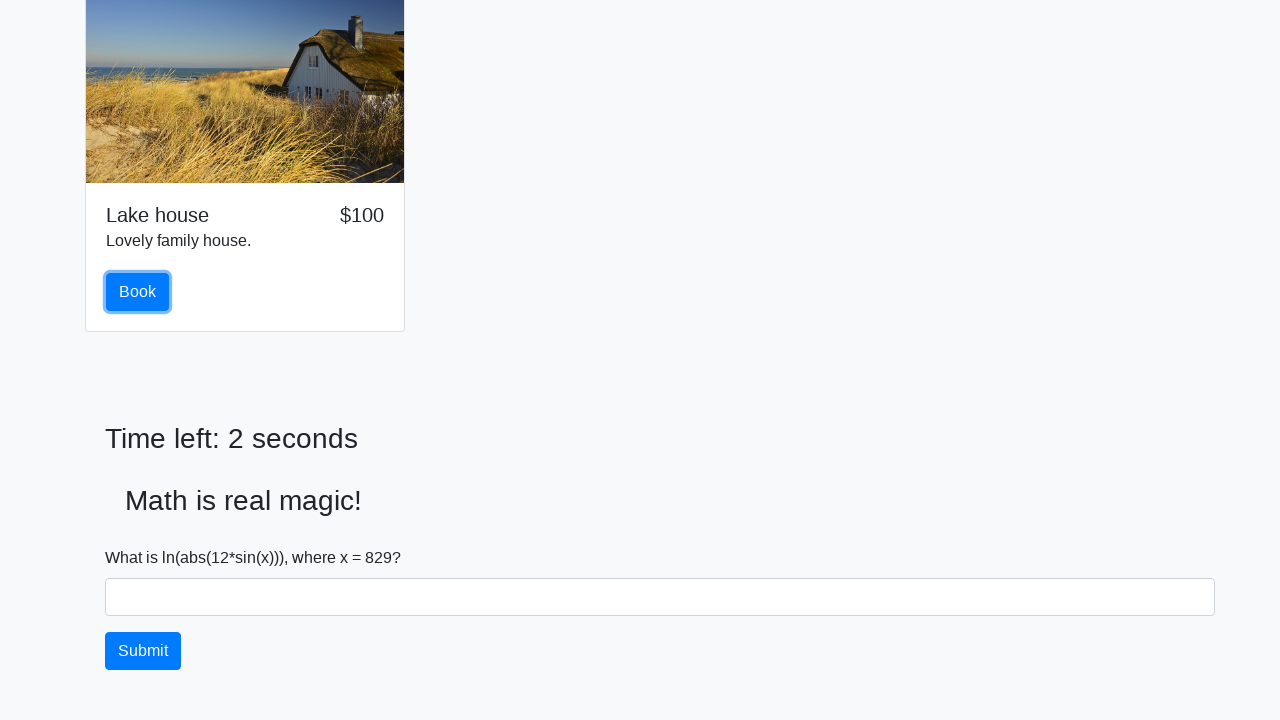

Scrolled to answer input field
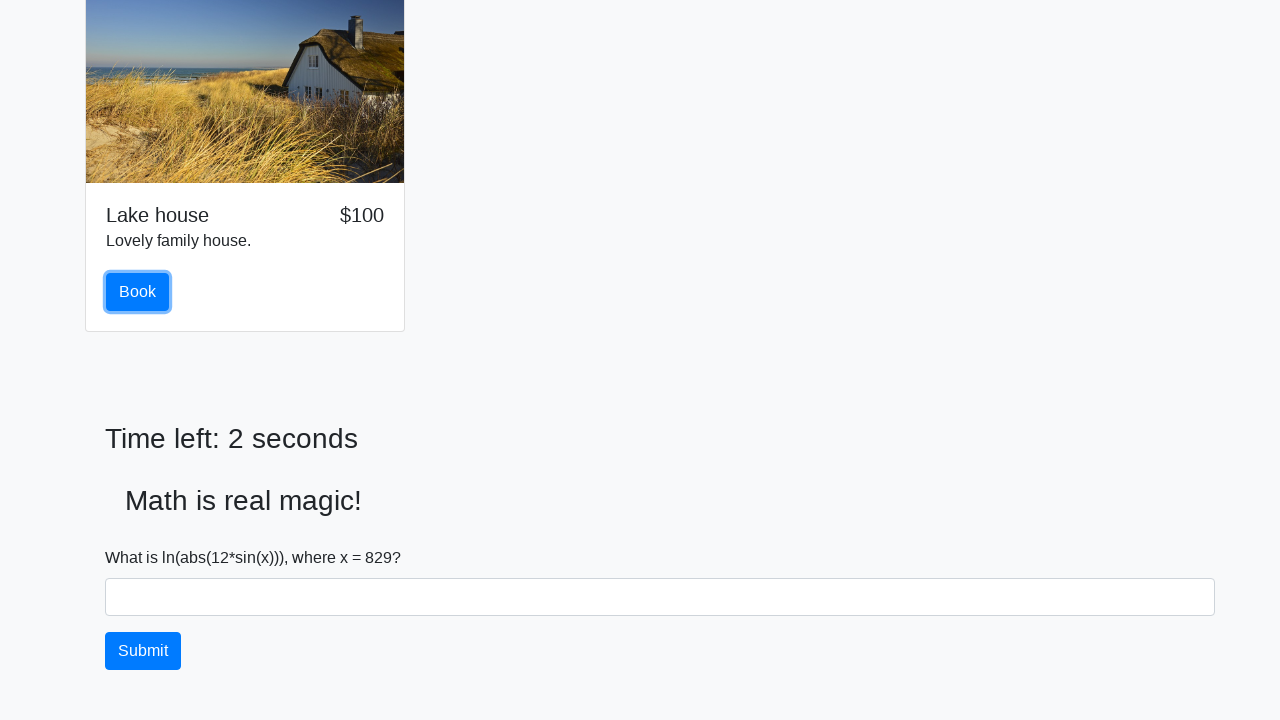

Filled answer field with calculated value: 1.4942913342230395 on #answer
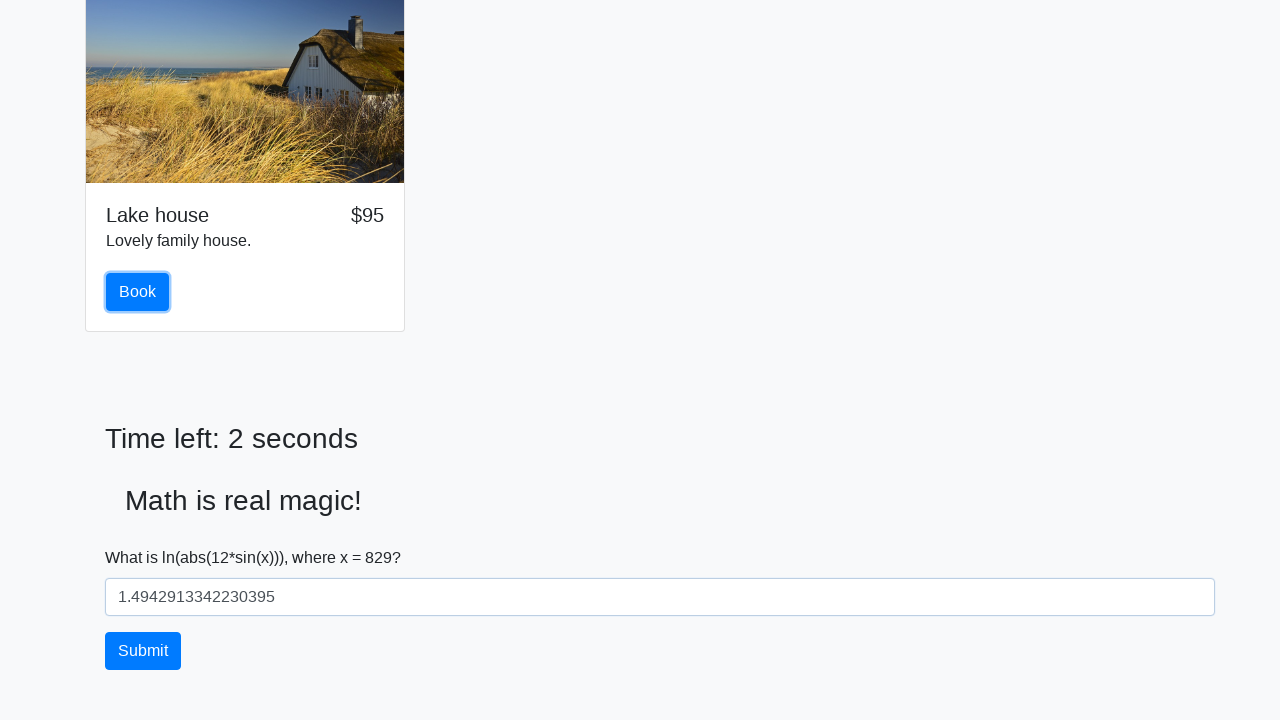

Clicked the submit button to submit answer at (143, 651) on #solve
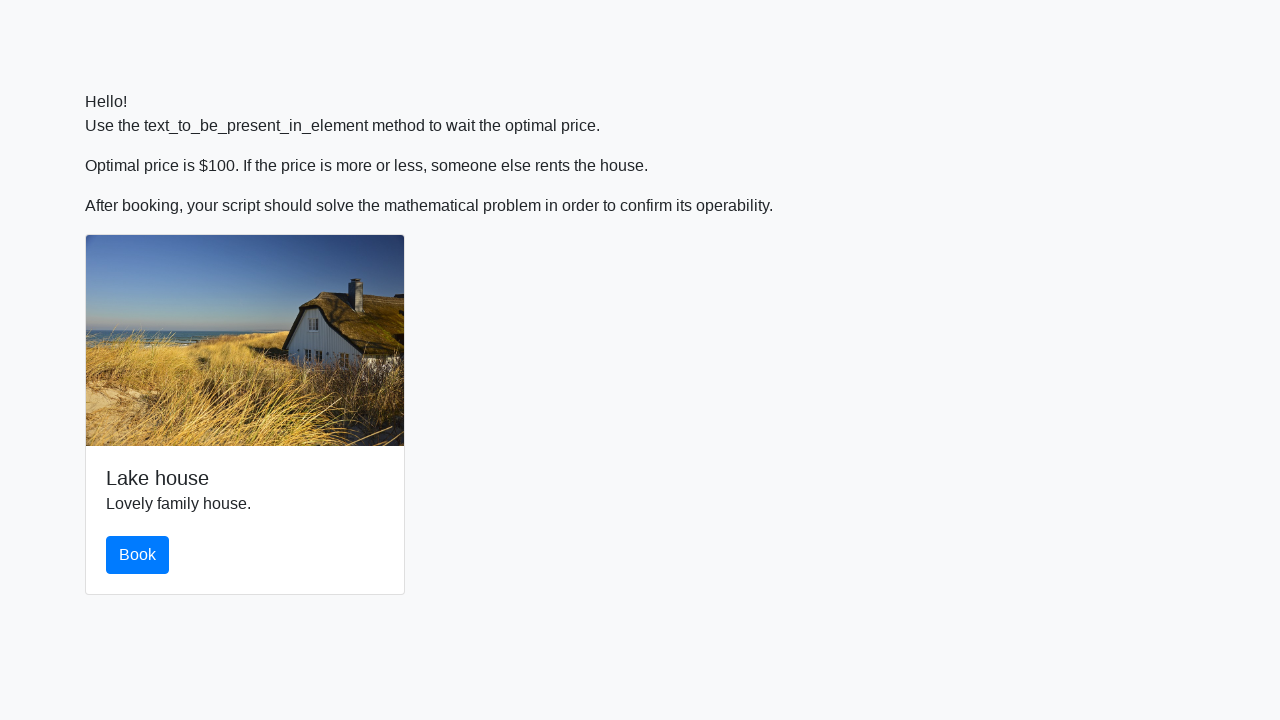

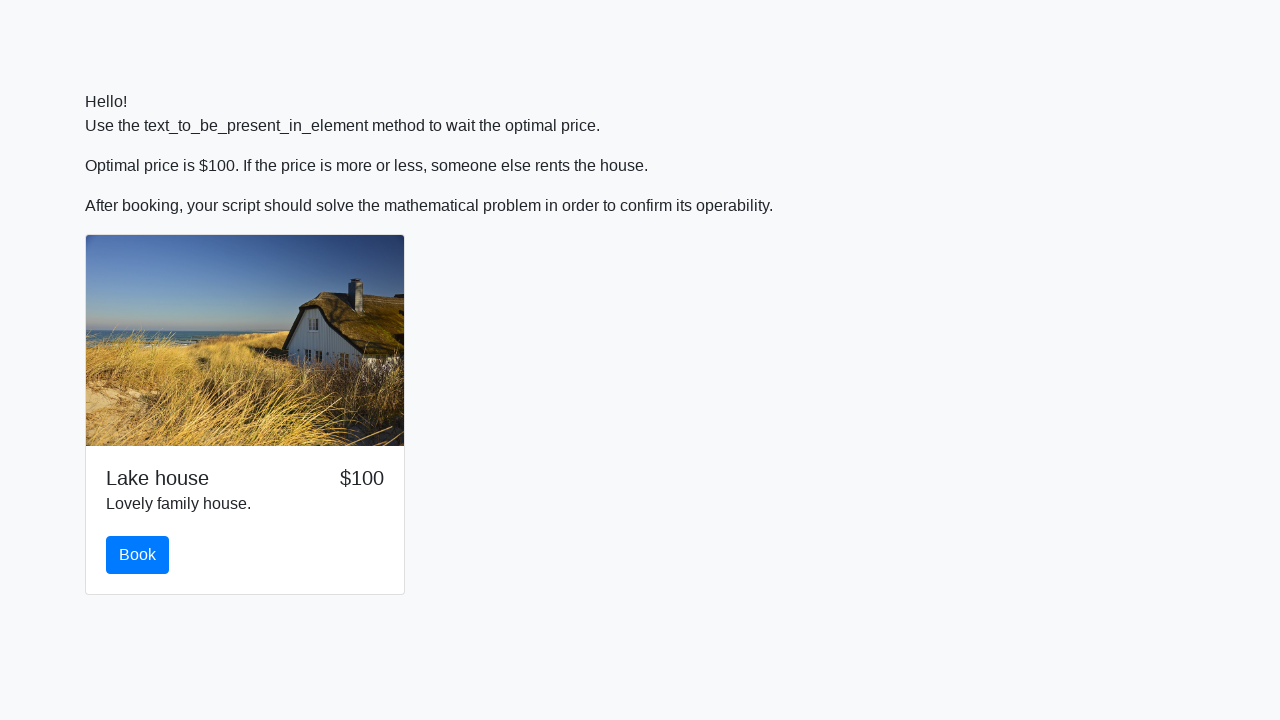